Tests that the page title "Dynamic Content" remains consistent after navigating to the dynamic content page with static content enabled and refreshing the page.

Starting URL: https://the-internet.herokuapp.com/

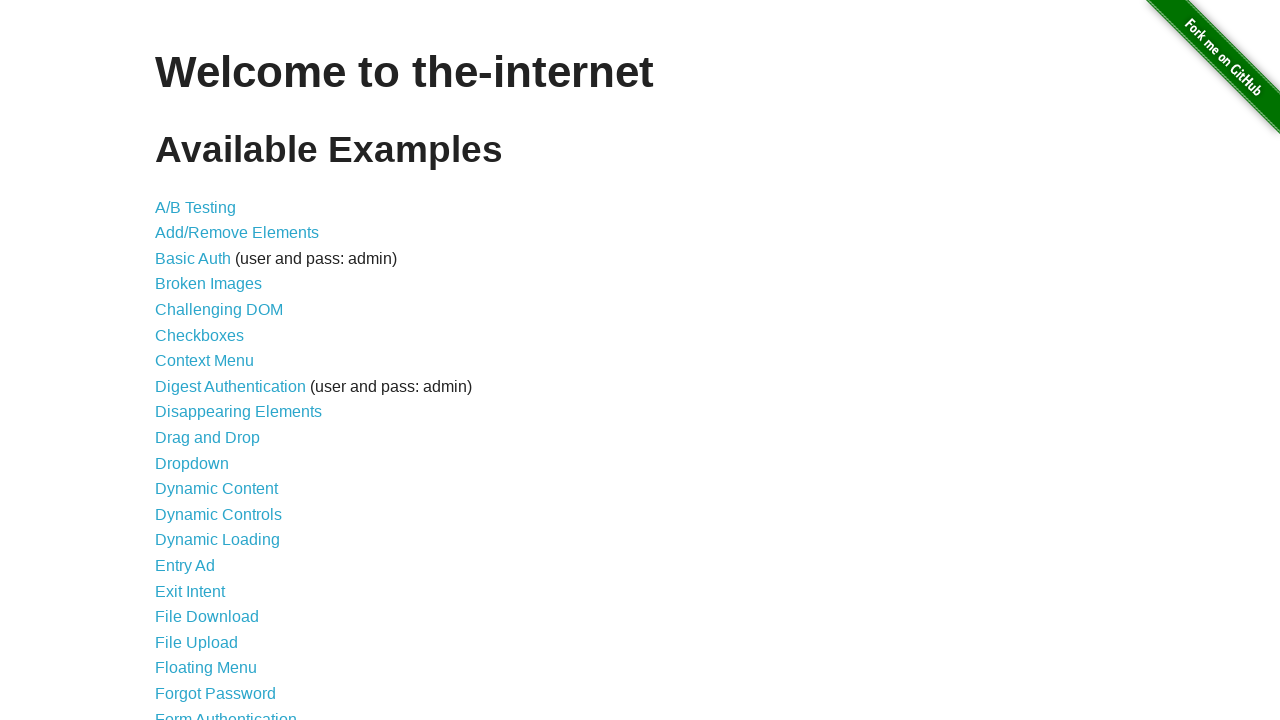

Waited for main heading (h1) to load
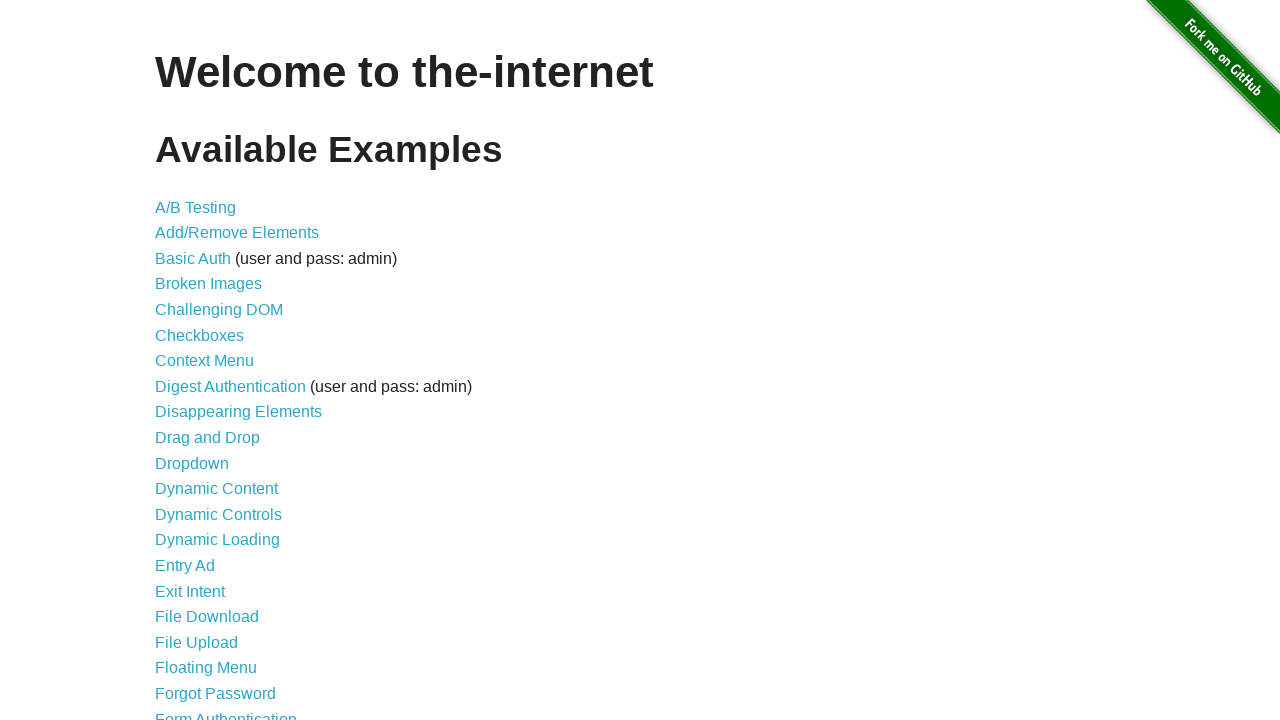

Clicked on Dynamic Content link (12th item in list) at (216, 489) on xpath=/html/body/div[2]/div/ul/li[12]/a
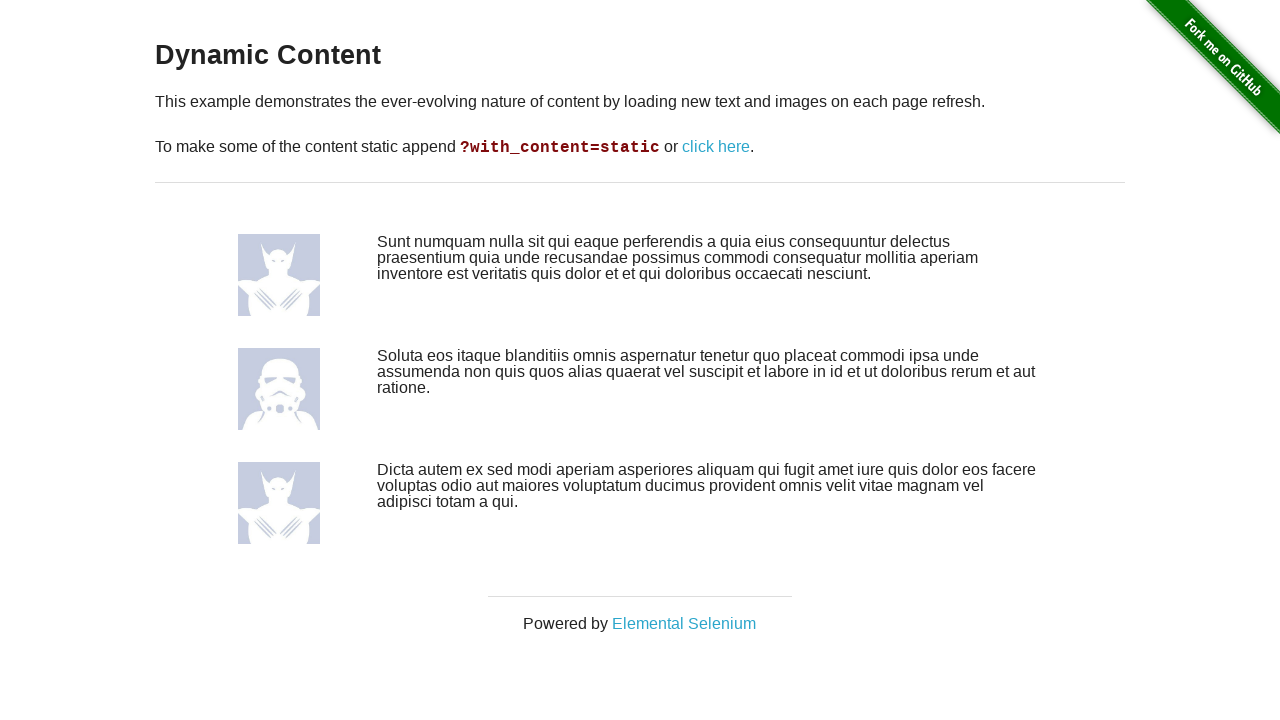

Clicked on link to view static content version at (716, 147) on xpath=/html/body/div[2]/div/div/p[2]/a
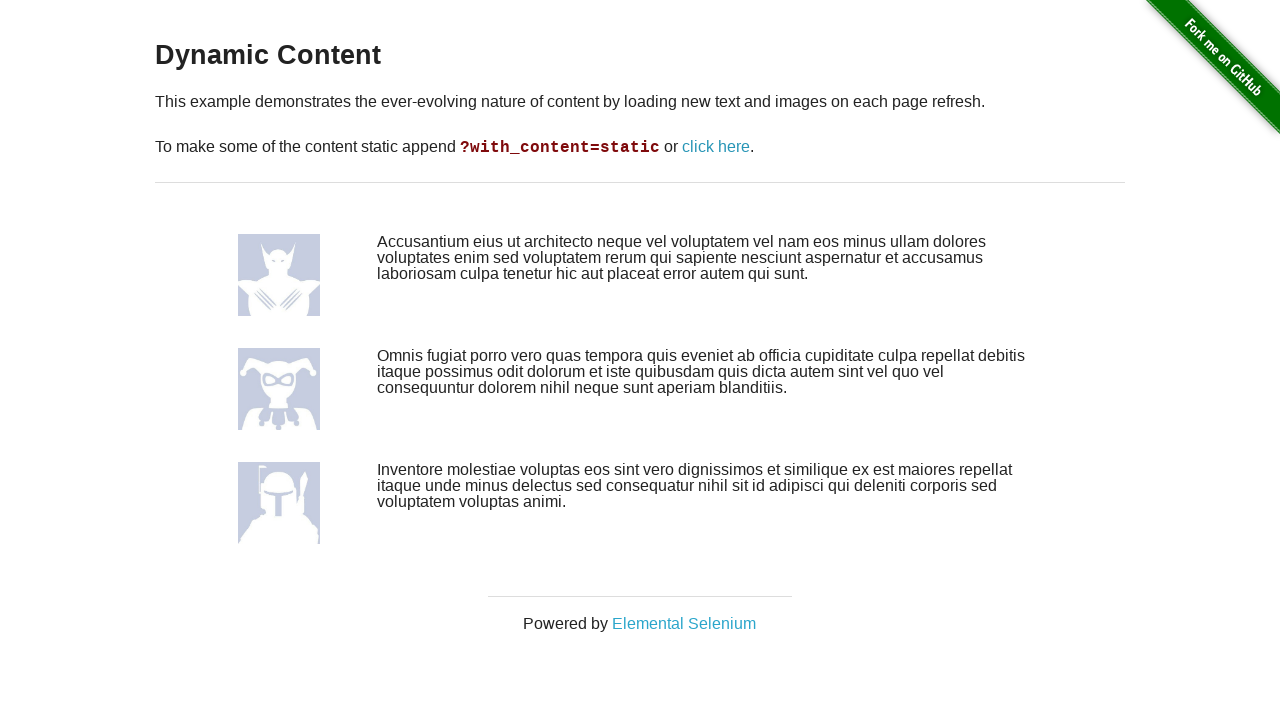

Verified page title is 'Dynamic Content'
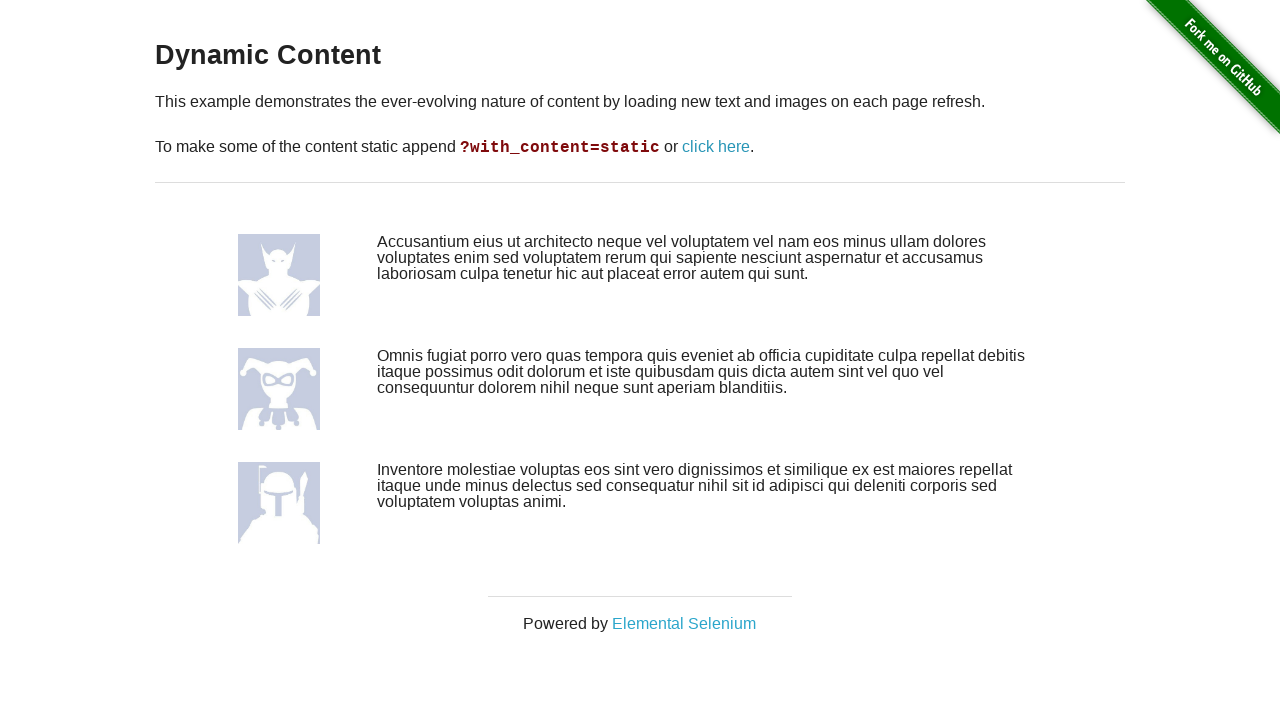

Refreshed the page
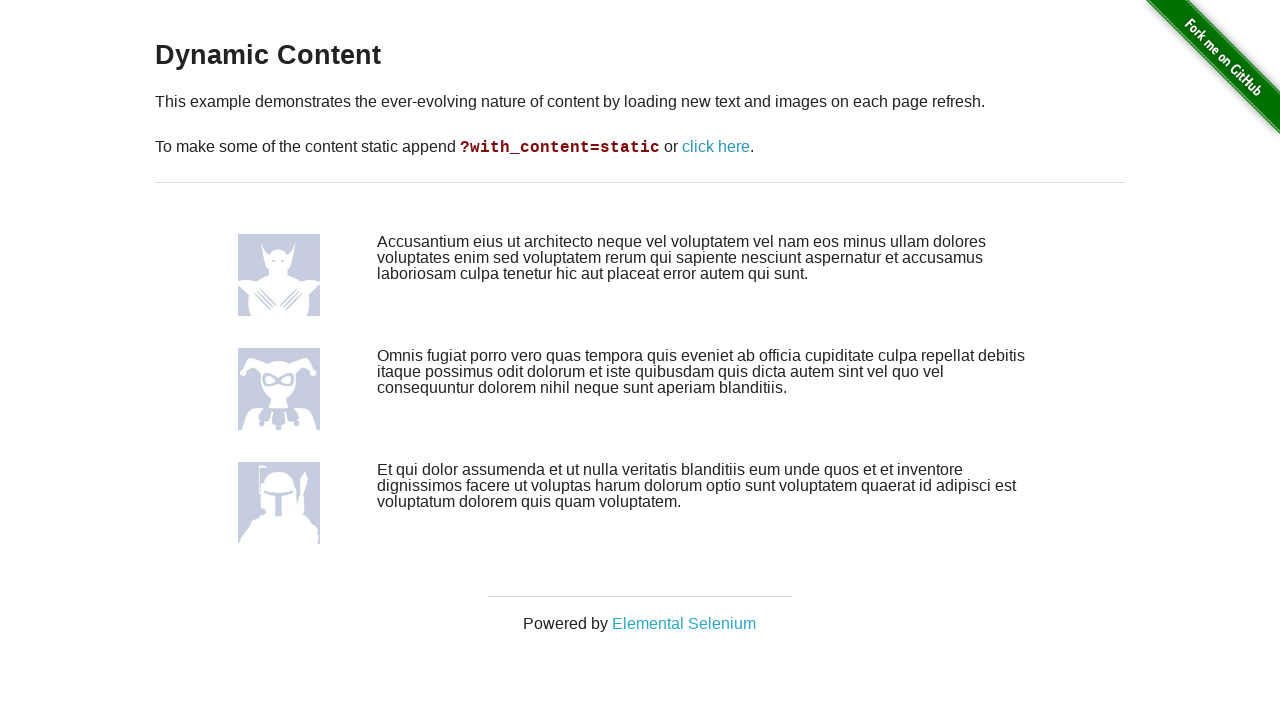

Verified page title remains 'Dynamic Content' after refresh
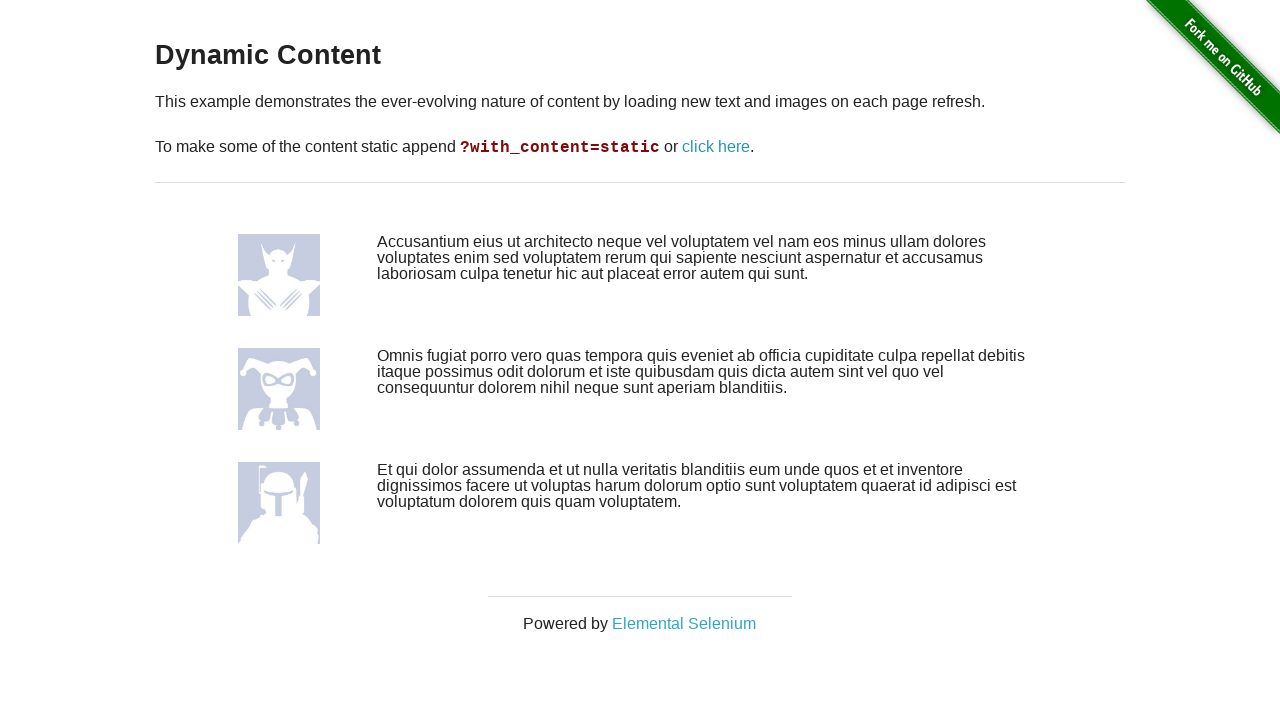

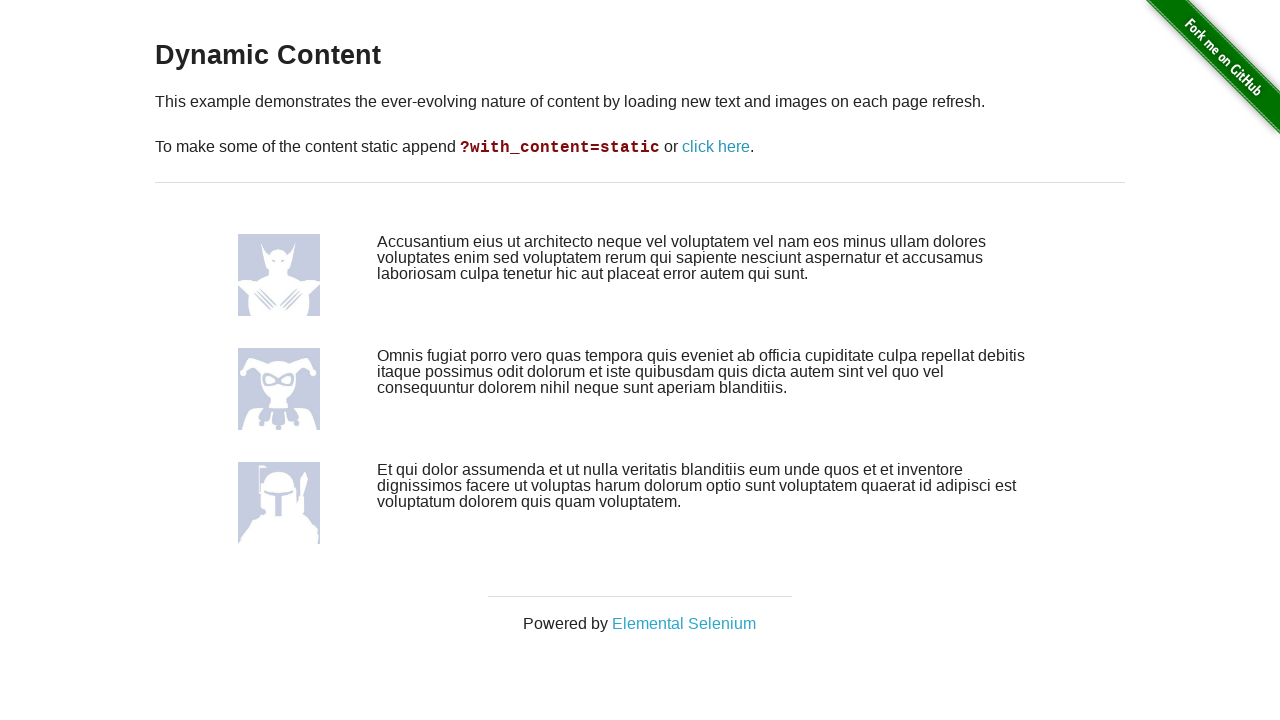